Opens an e-commerce website, retrieves the page title, and then closes the tab using keyboard shortcut

Starting URL: https://ecommerce-playground.lambdatest.io/

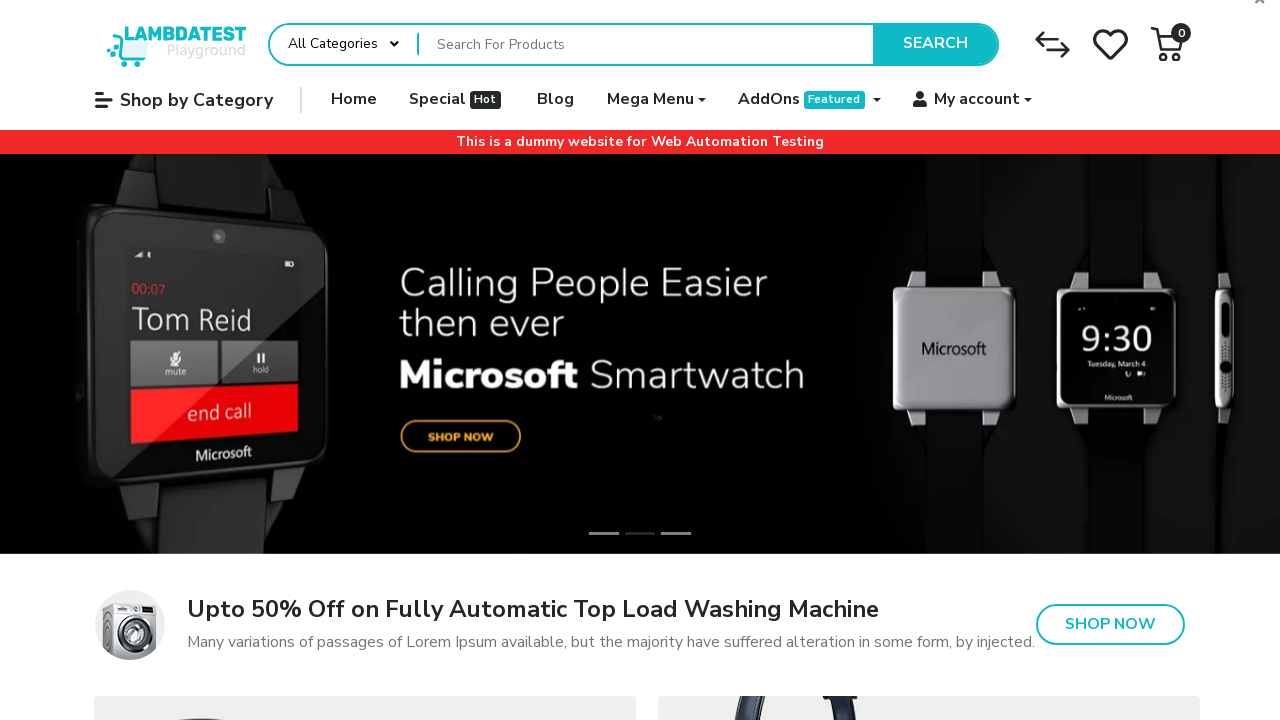

Retrieved page title from e-commerce website
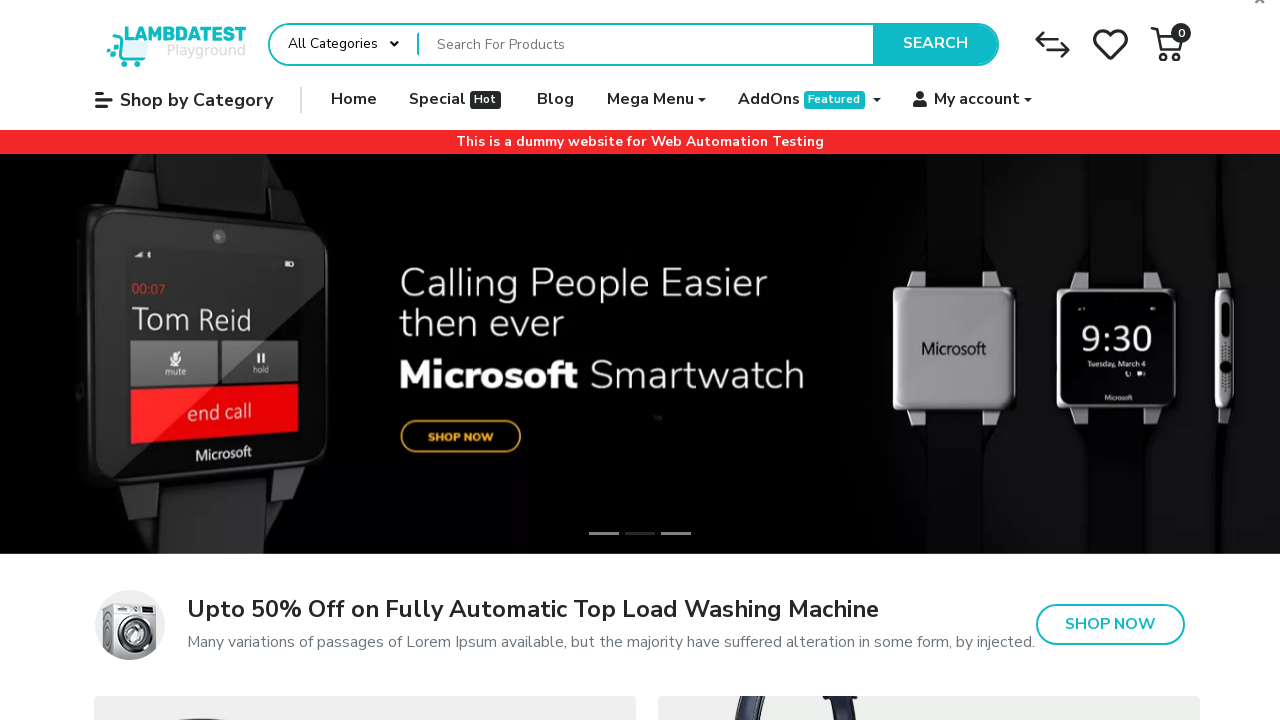

Located body element on the page
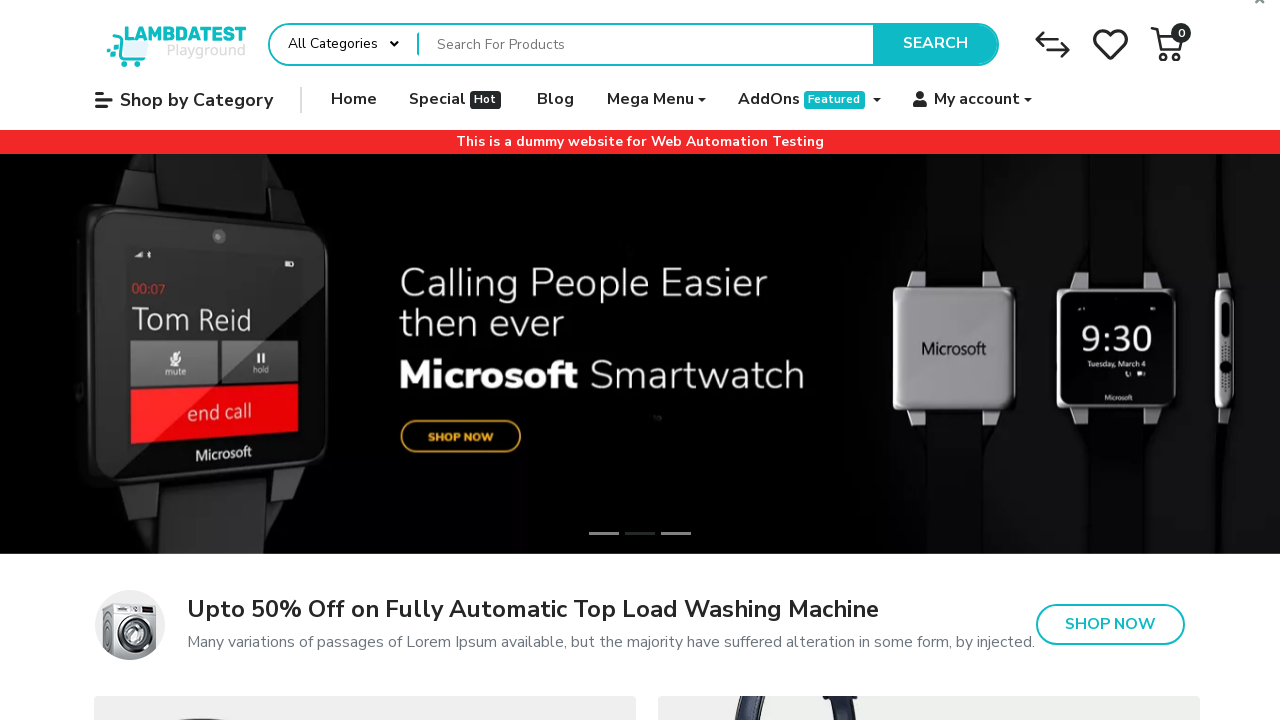

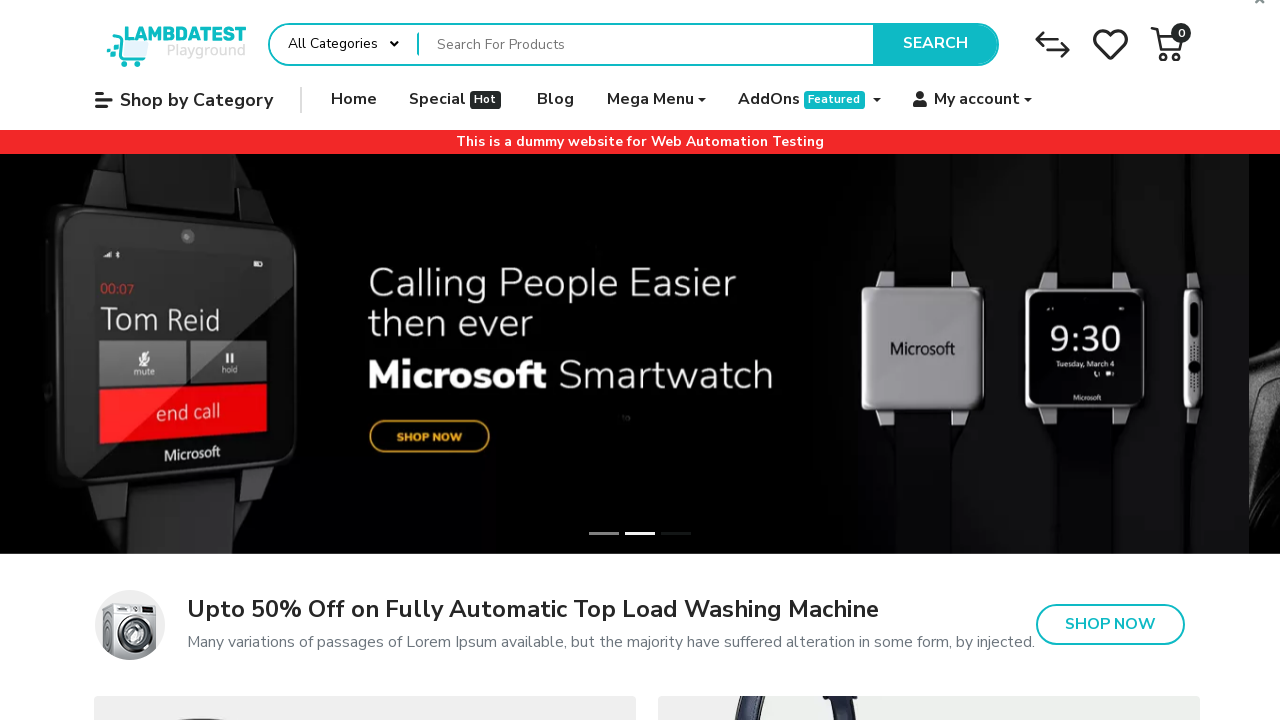